Tests filtering to display only active (incomplete) items

Starting URL: https://demo.playwright.dev/todomvc

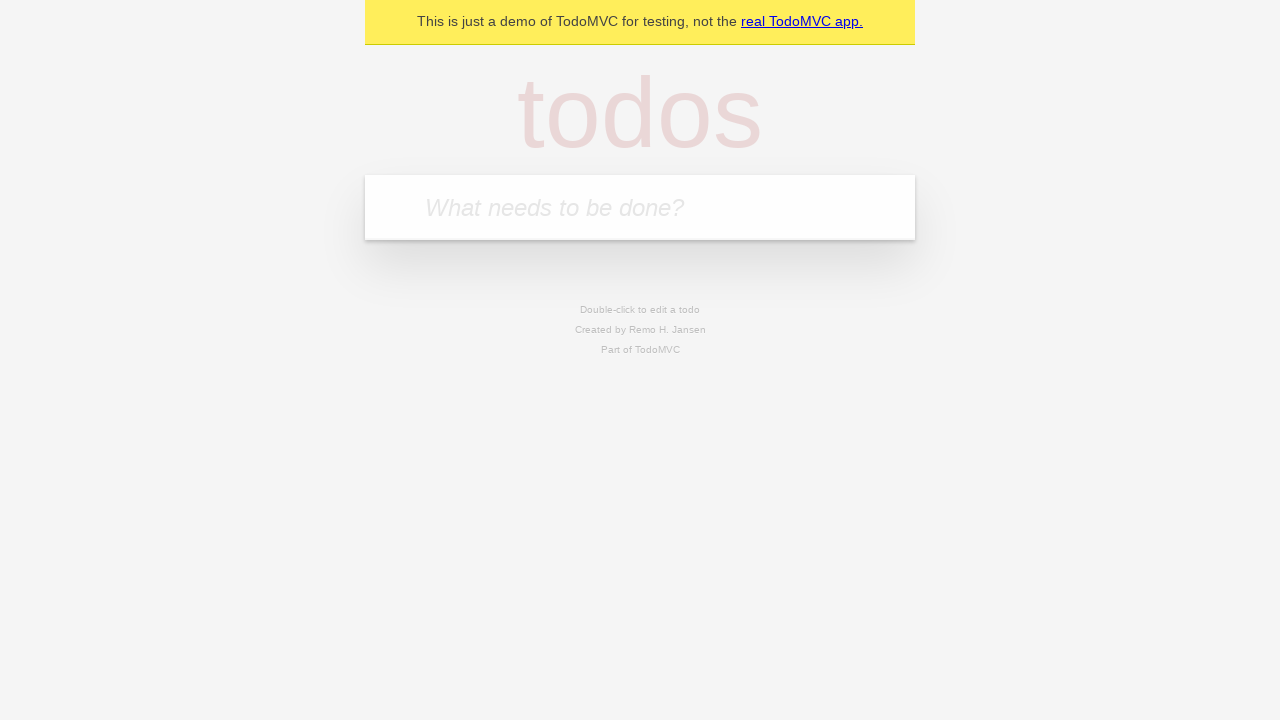

Filled new todo input with 'buy some cheese' on .new-todo
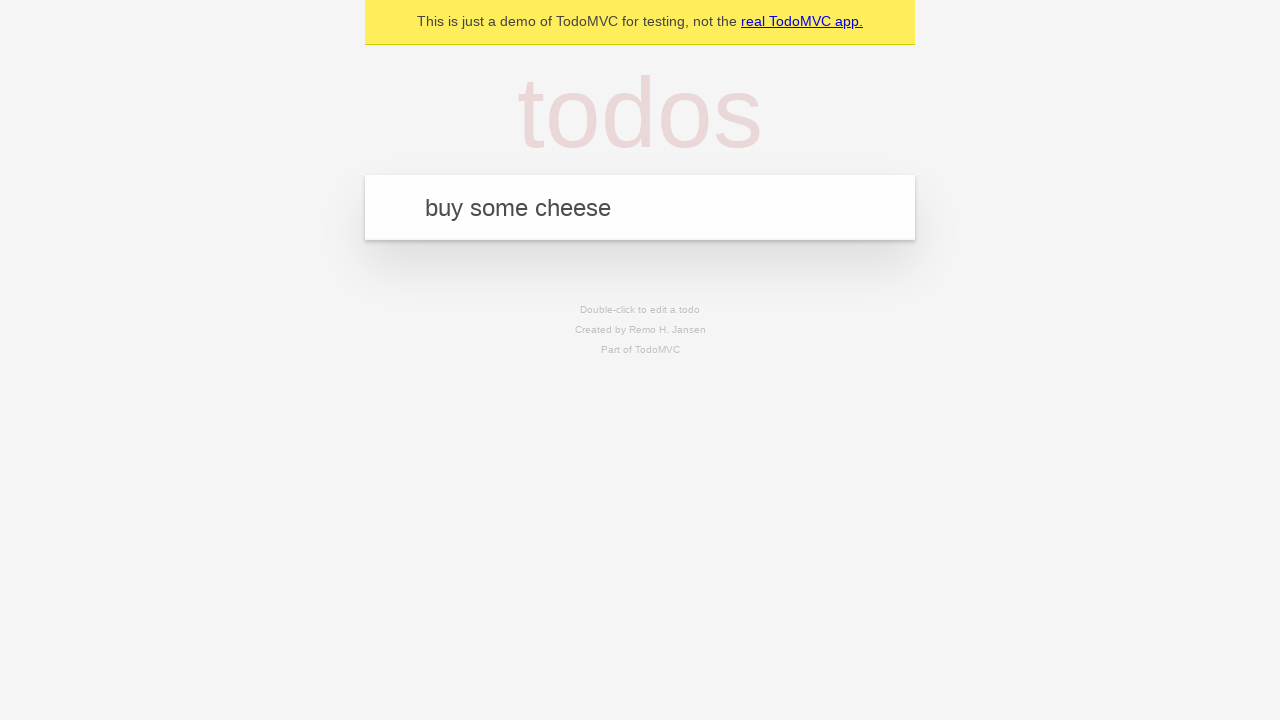

Pressed Enter to create first todo on .new-todo
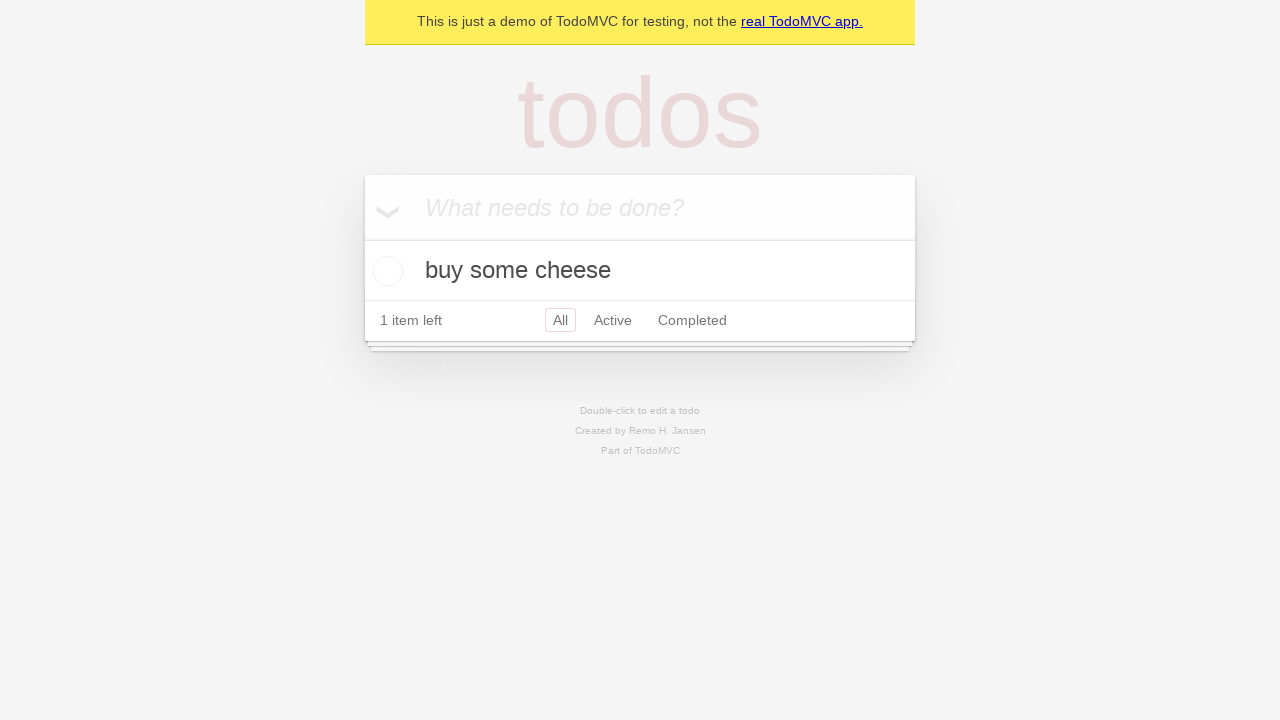

Filled new todo input with 'feed the cat' on .new-todo
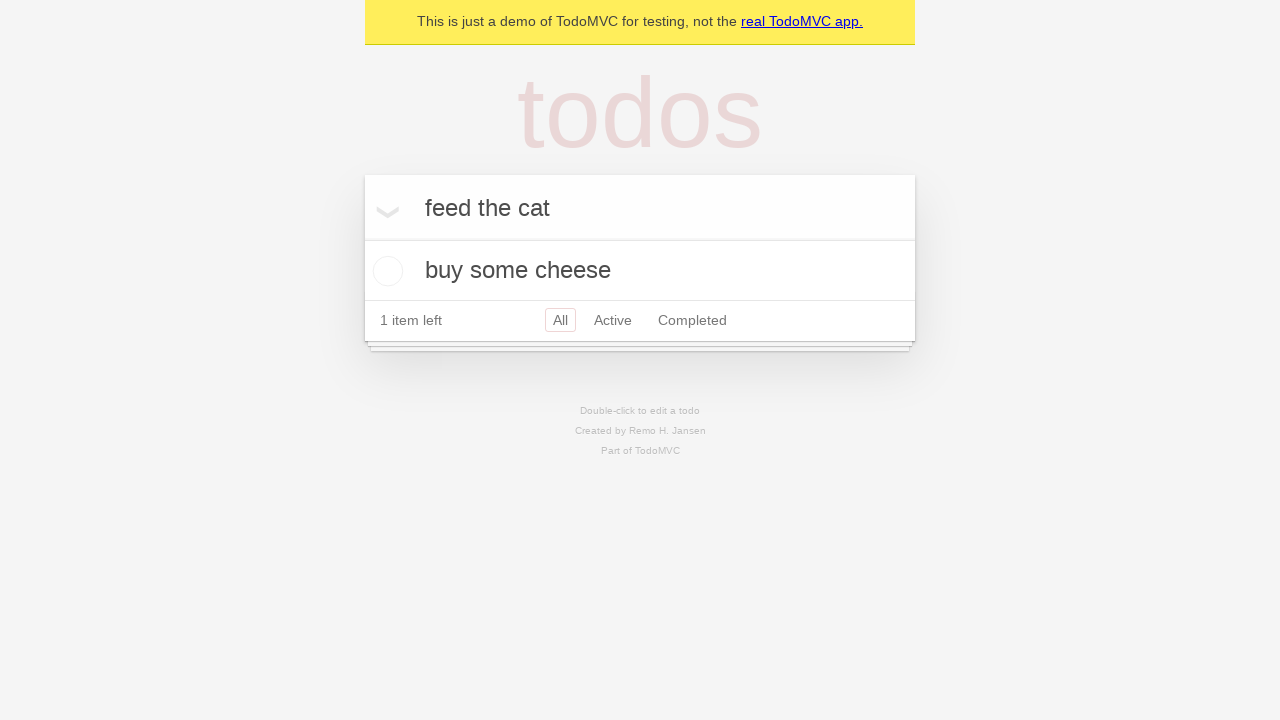

Pressed Enter to create second todo on .new-todo
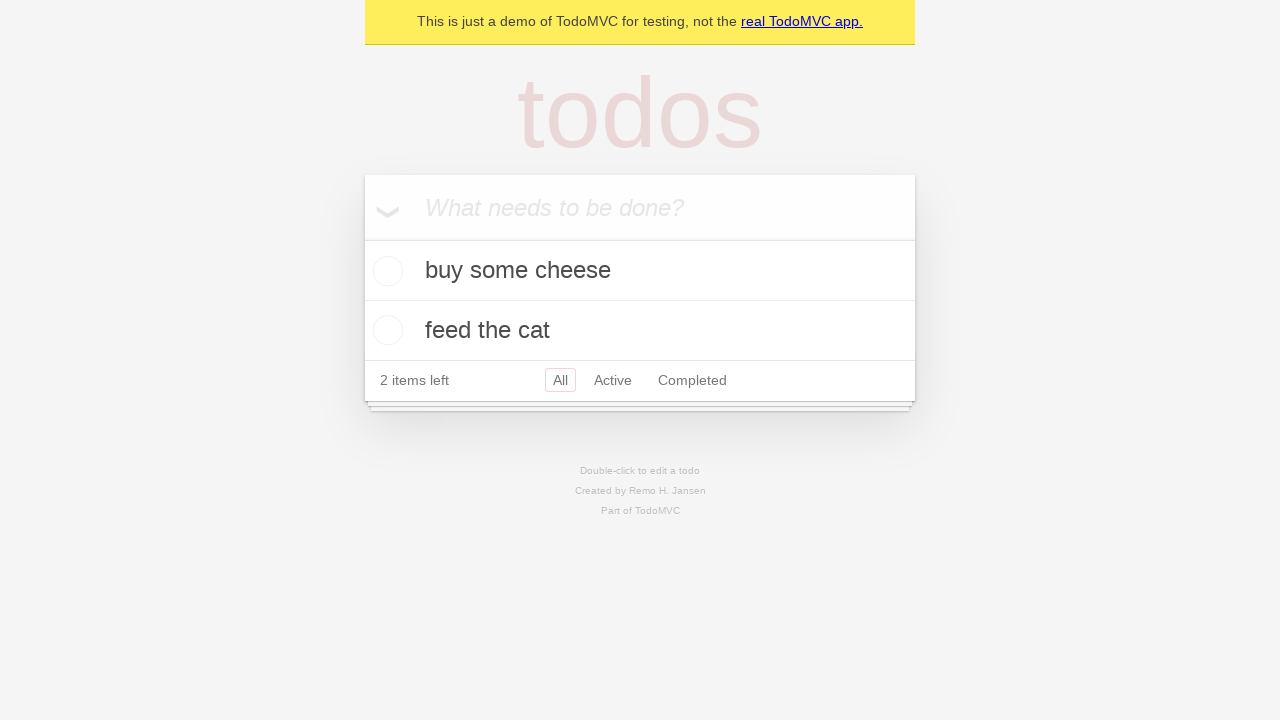

Filled new todo input with 'book a doctors appointment' on .new-todo
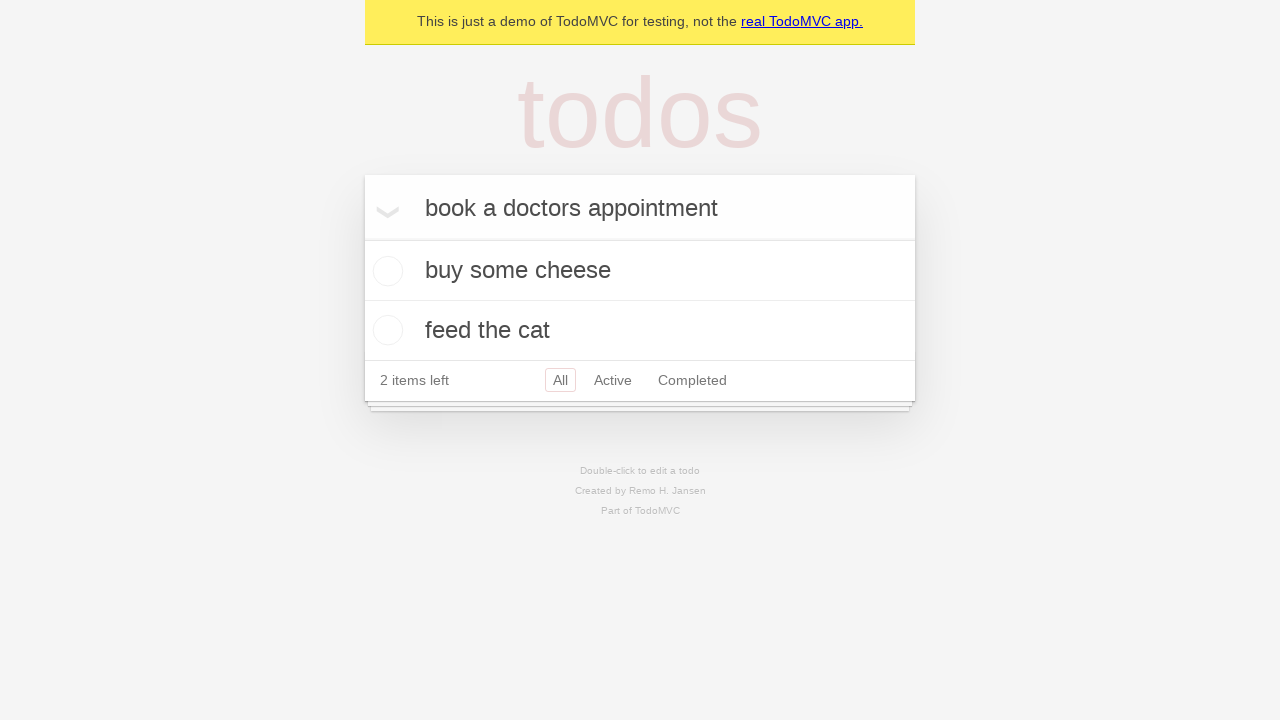

Pressed Enter to create third todo on .new-todo
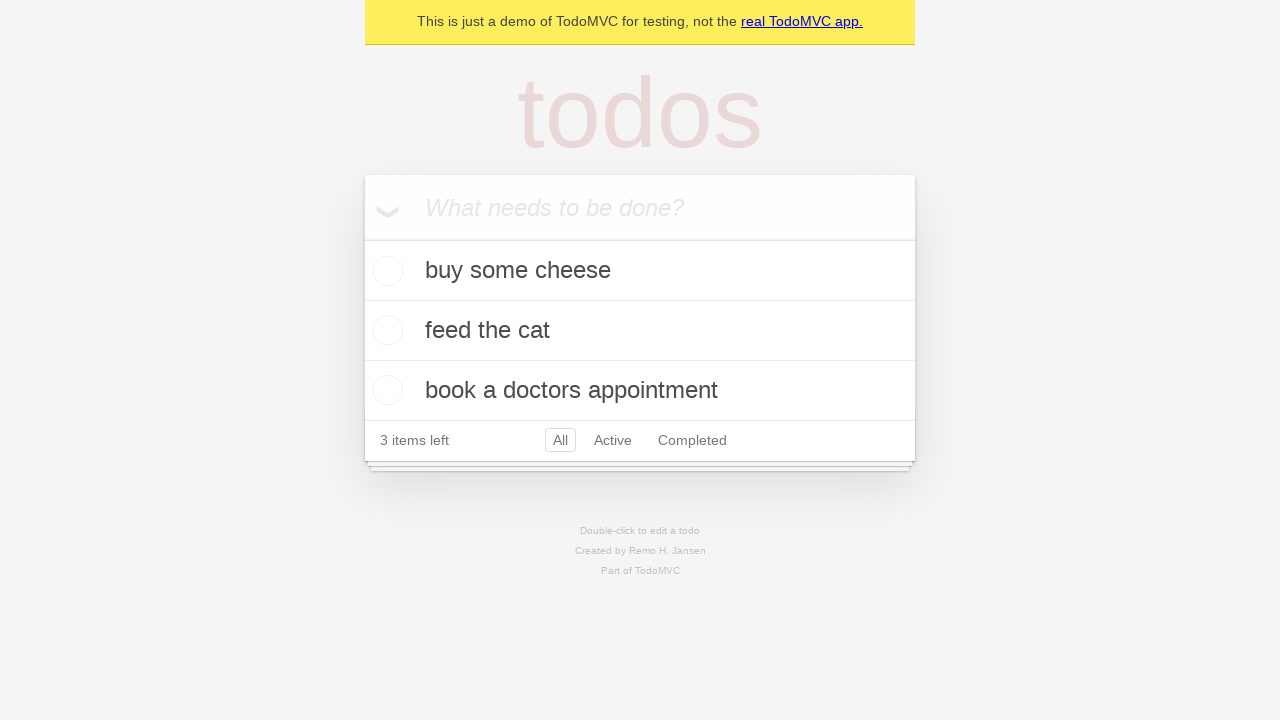

Checked the second todo item to mark it as complete at (385, 330) on .todo-list li .toggle >> nth=1
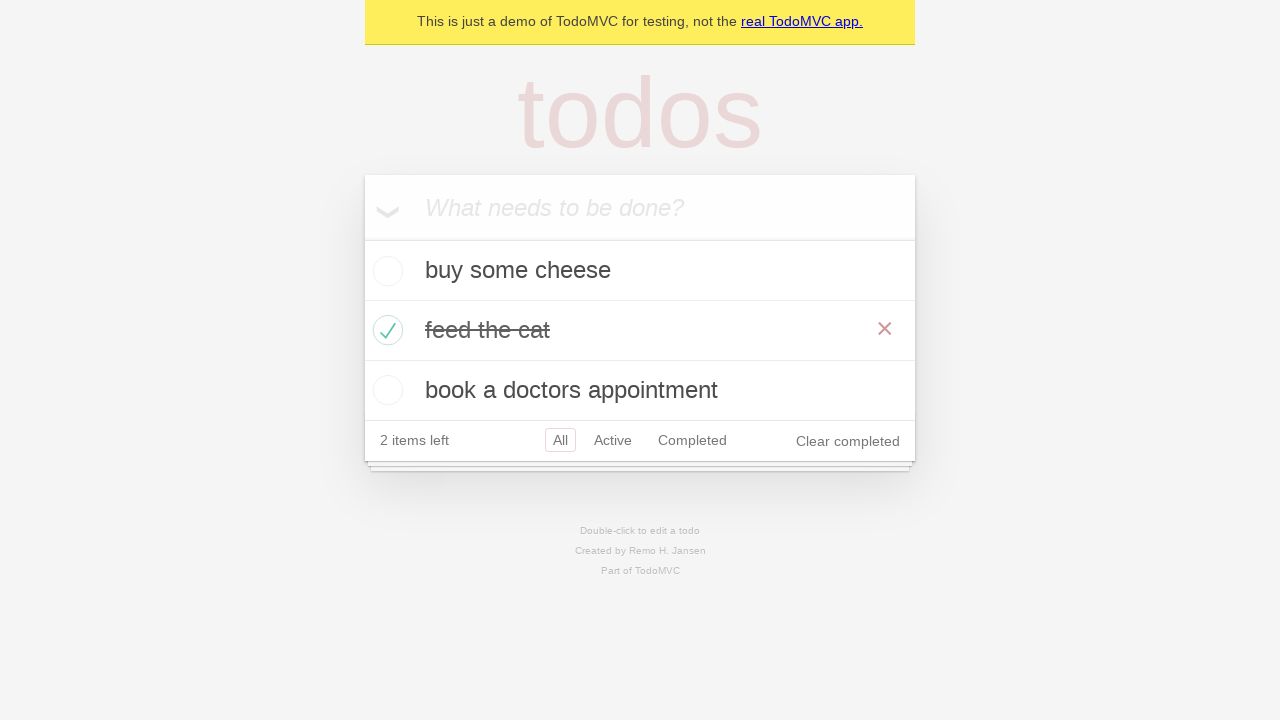

Clicked Active filter to display only incomplete items at (613, 440) on .filters >> text=Active
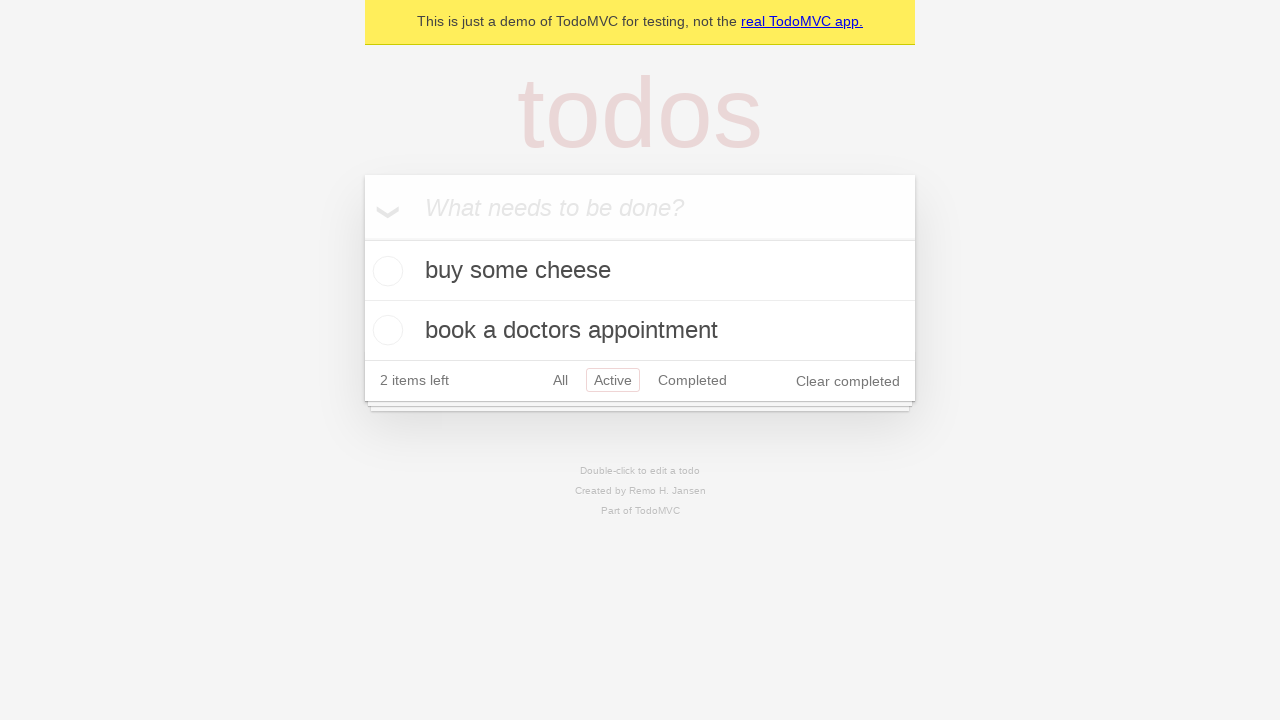

Filtered todo list loaded showing only active items
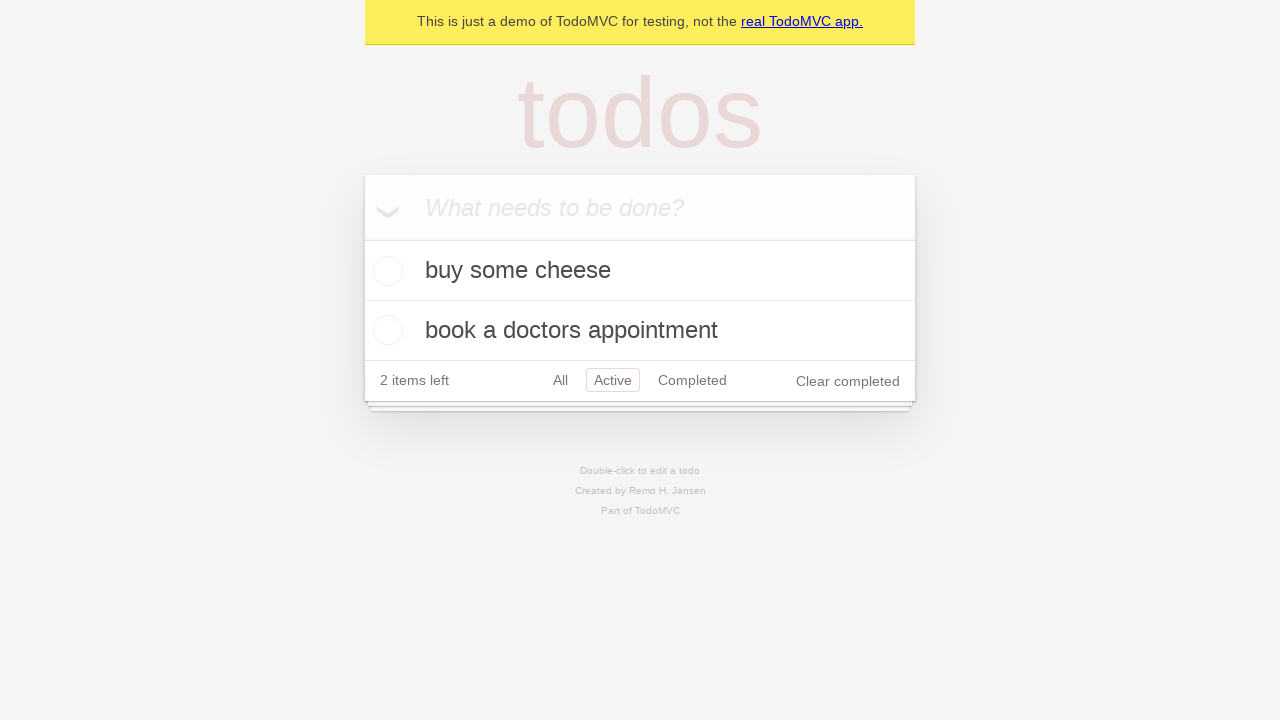

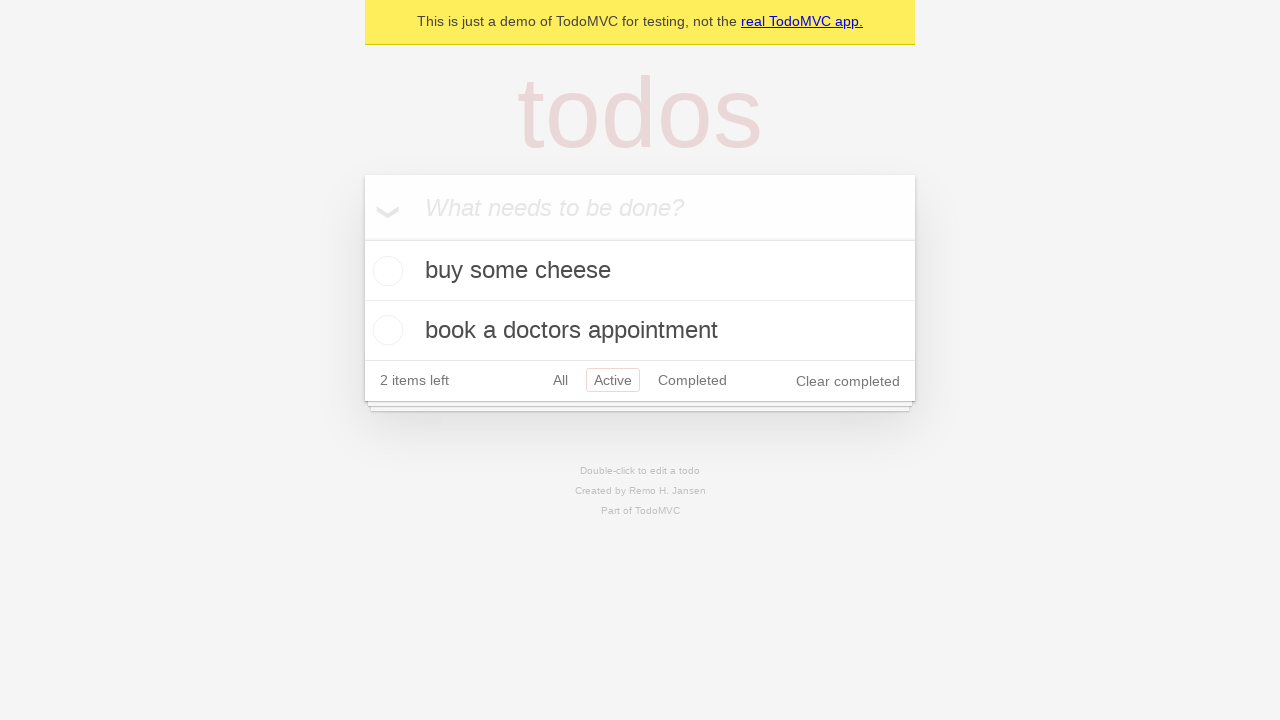